Tests double-click functionality by navigating to buttons page and performing a double-click action

Starting URL: https://demoqa.com/

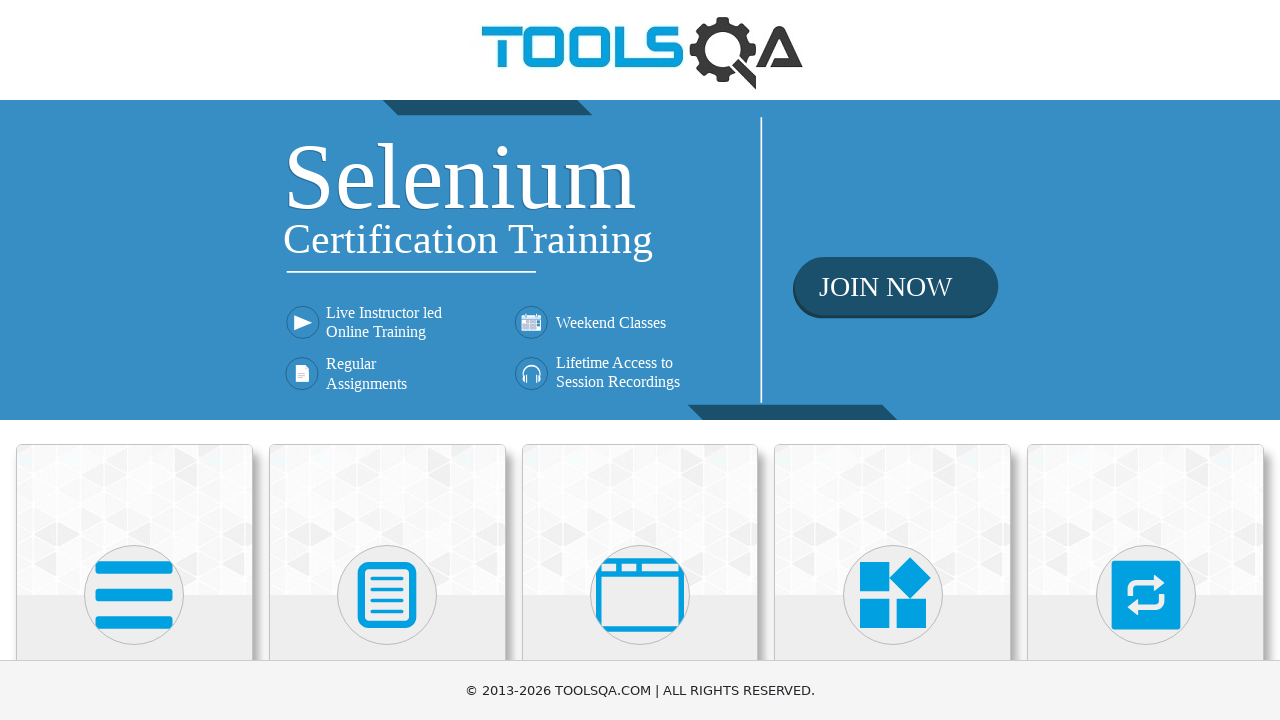

Clicked on Elements section at (134, 360) on xpath=//h5[text()='Elements']
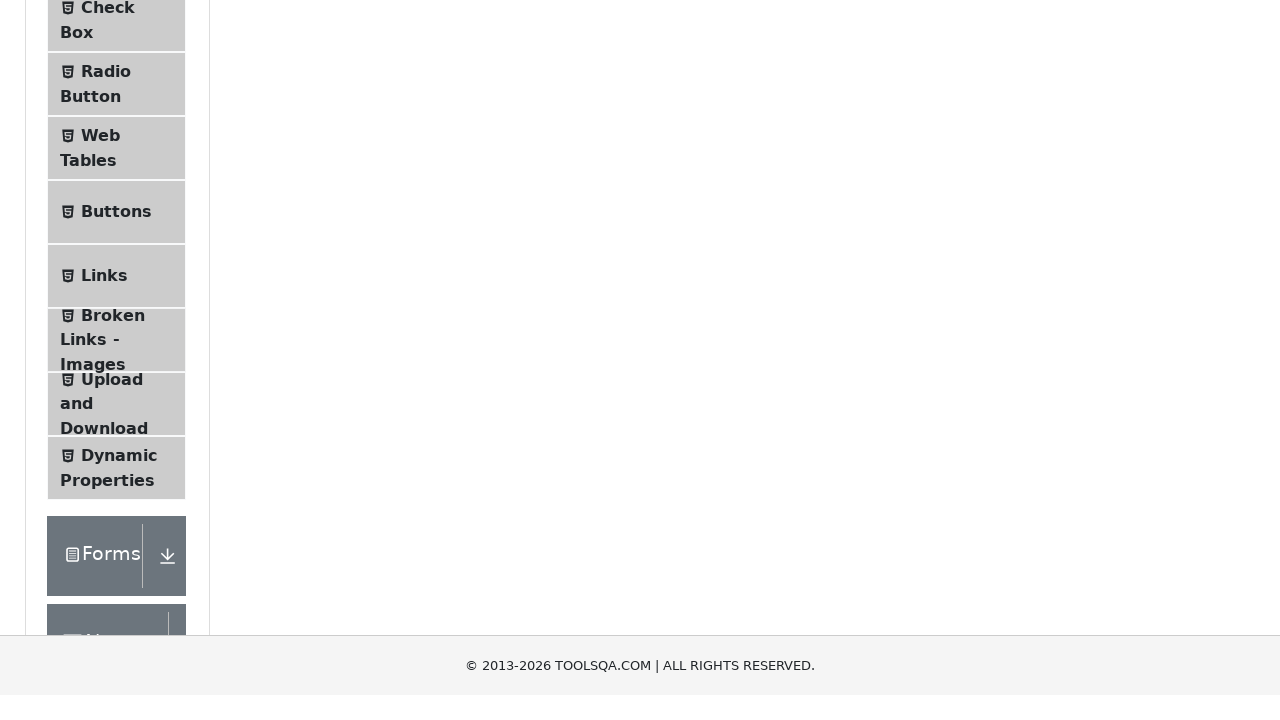

Clicked on Buttons menu item at (116, 517) on xpath=//span[text() = 'Buttons']
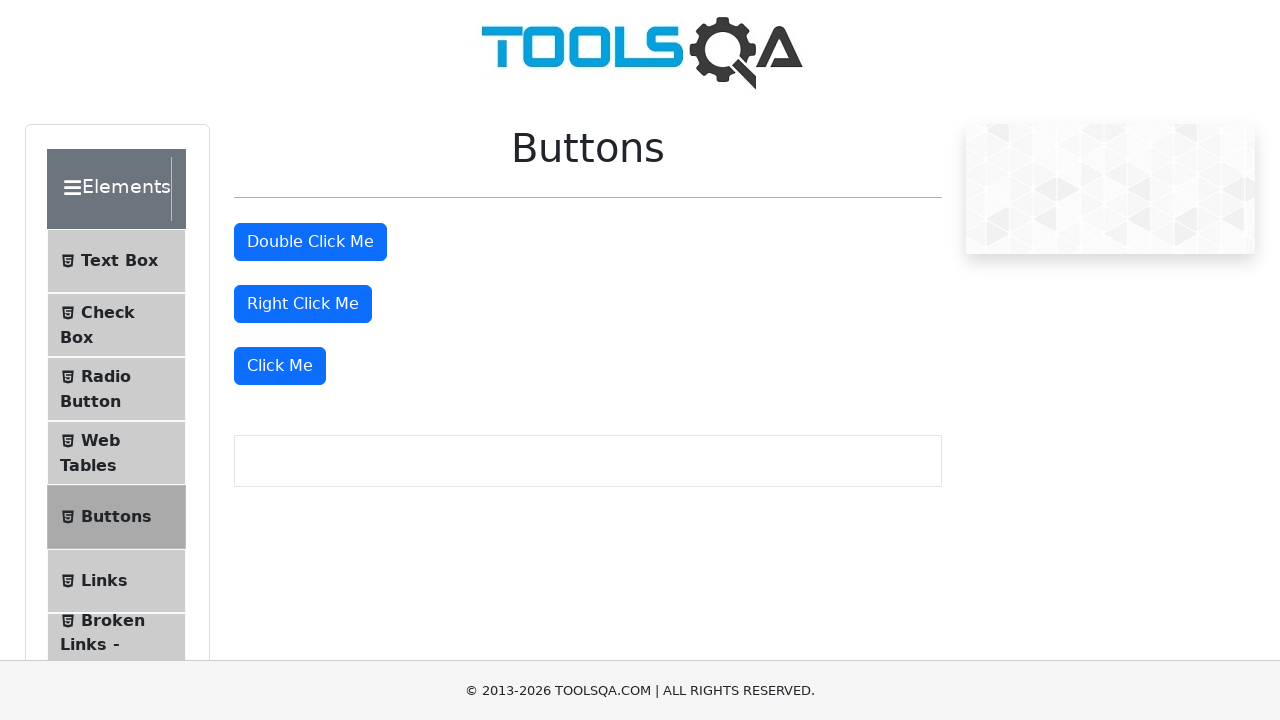

Double-clicked the double-click button at (310, 242) on #doubleClickBtn
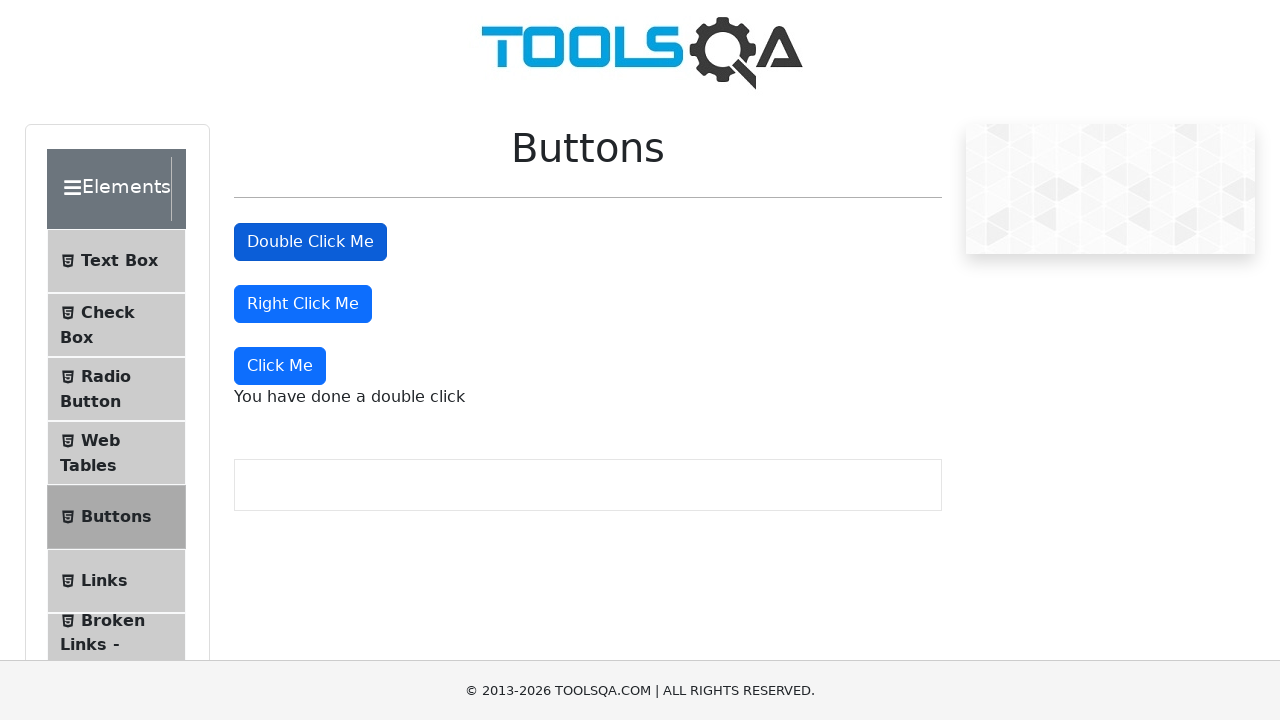

Double-click success message appeared
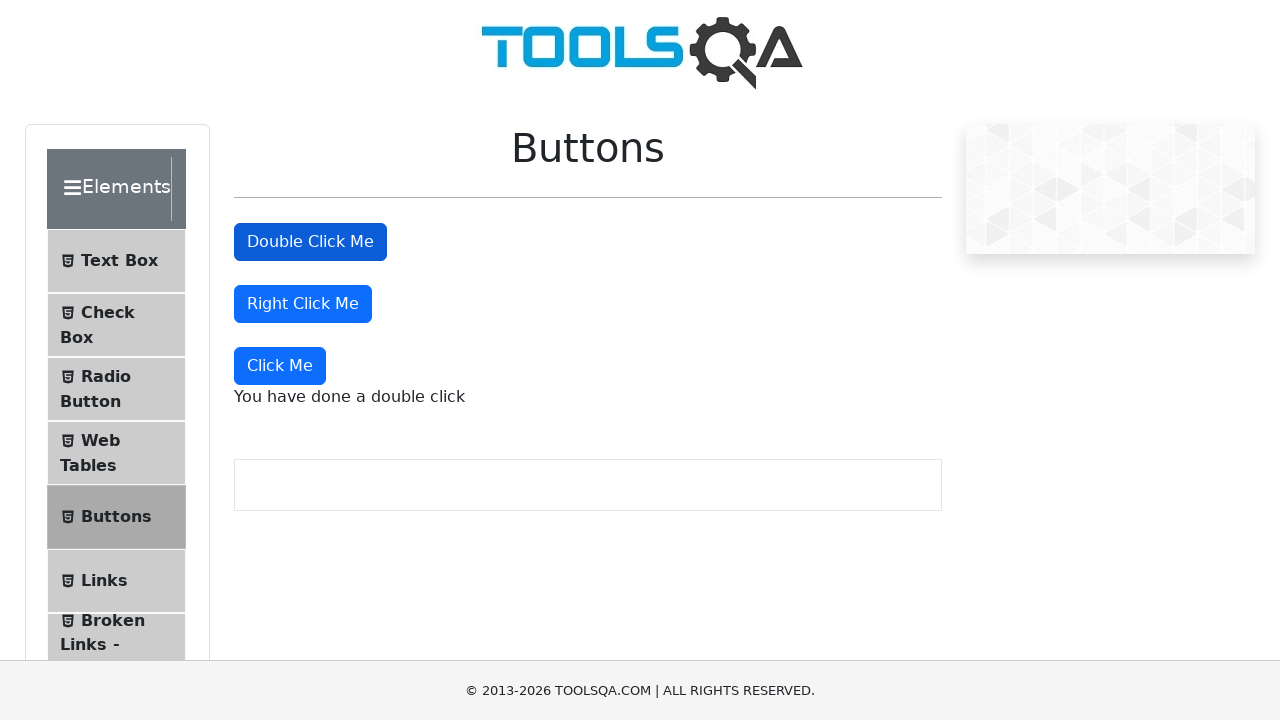

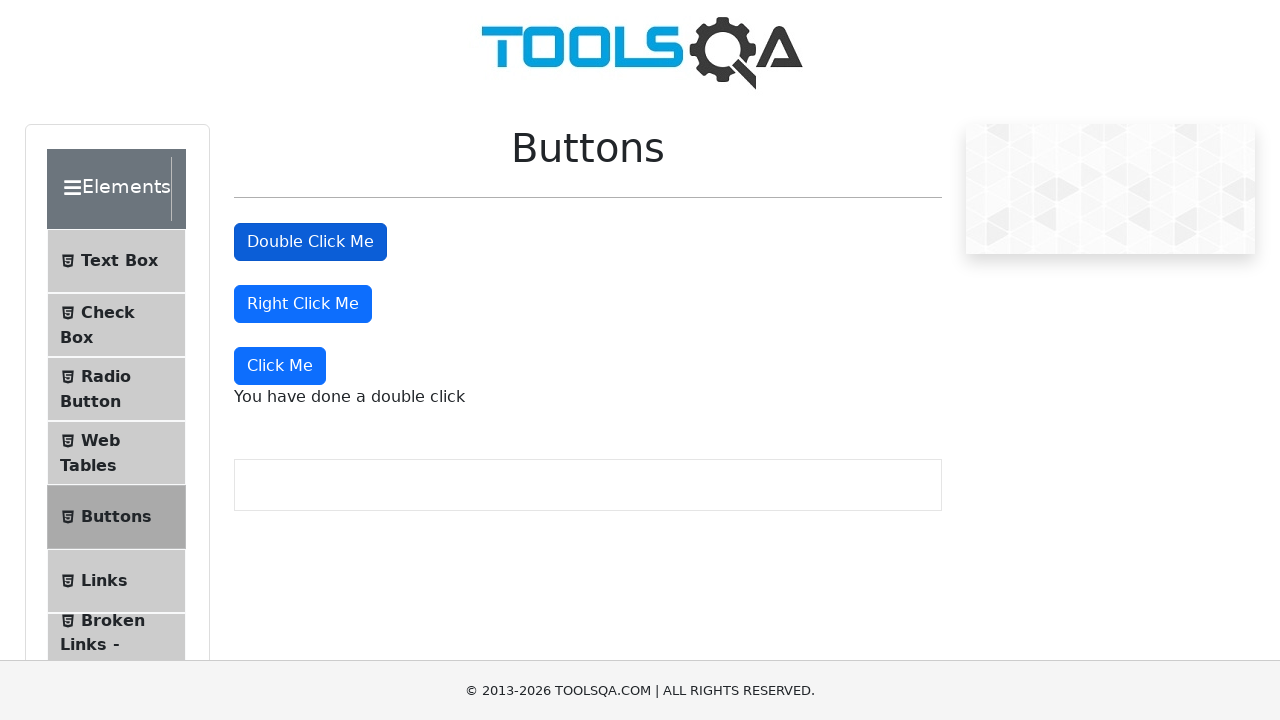